Navigates to a BIAARMA event page and verifies that event slot information and event date labels are displayed on the page.

Starting URL: https://biaarma.com/event/2nd-battle-of-el-alamein-campaignoperation-supercharge-912e

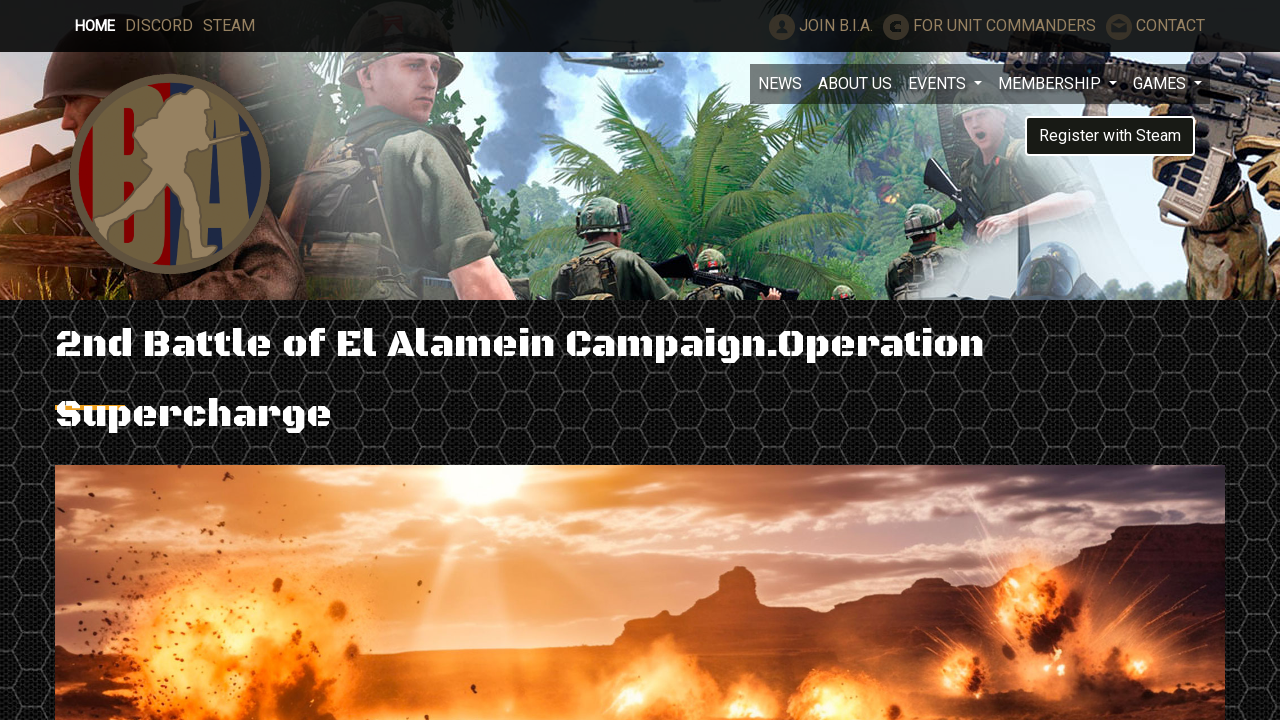

Navigated to BIAARMA event page
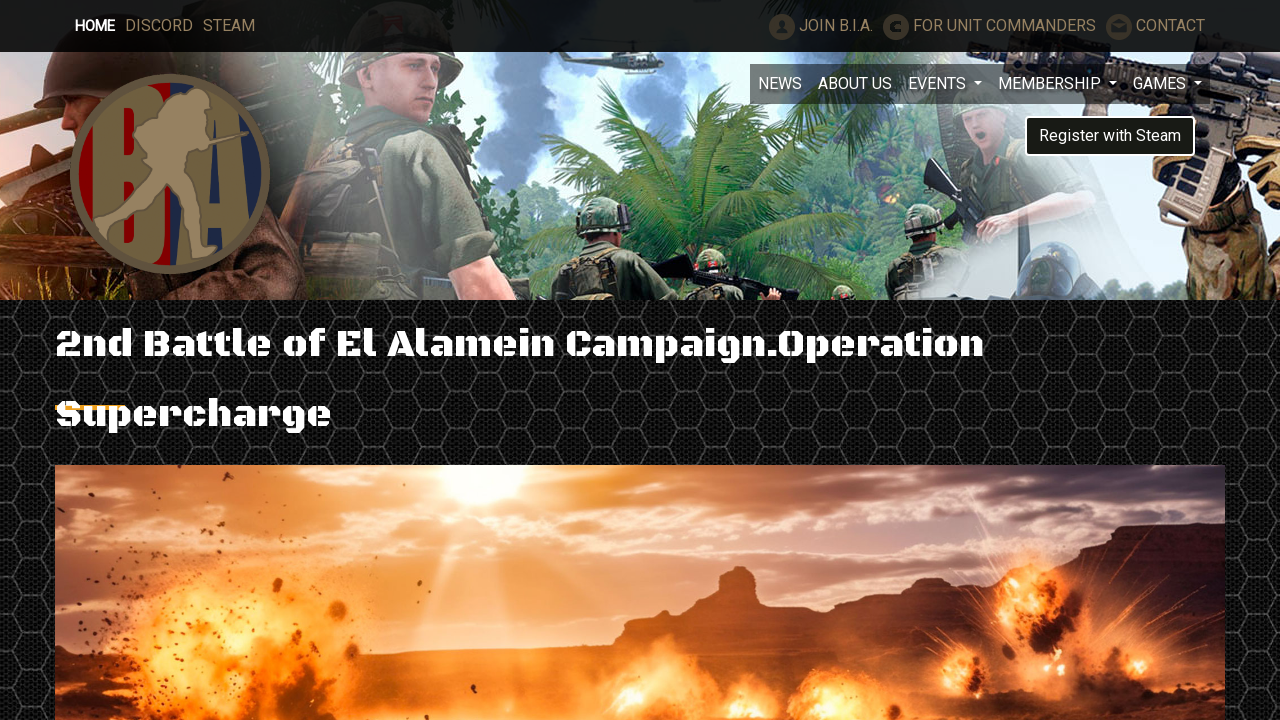

Event slot elements loaded on the page
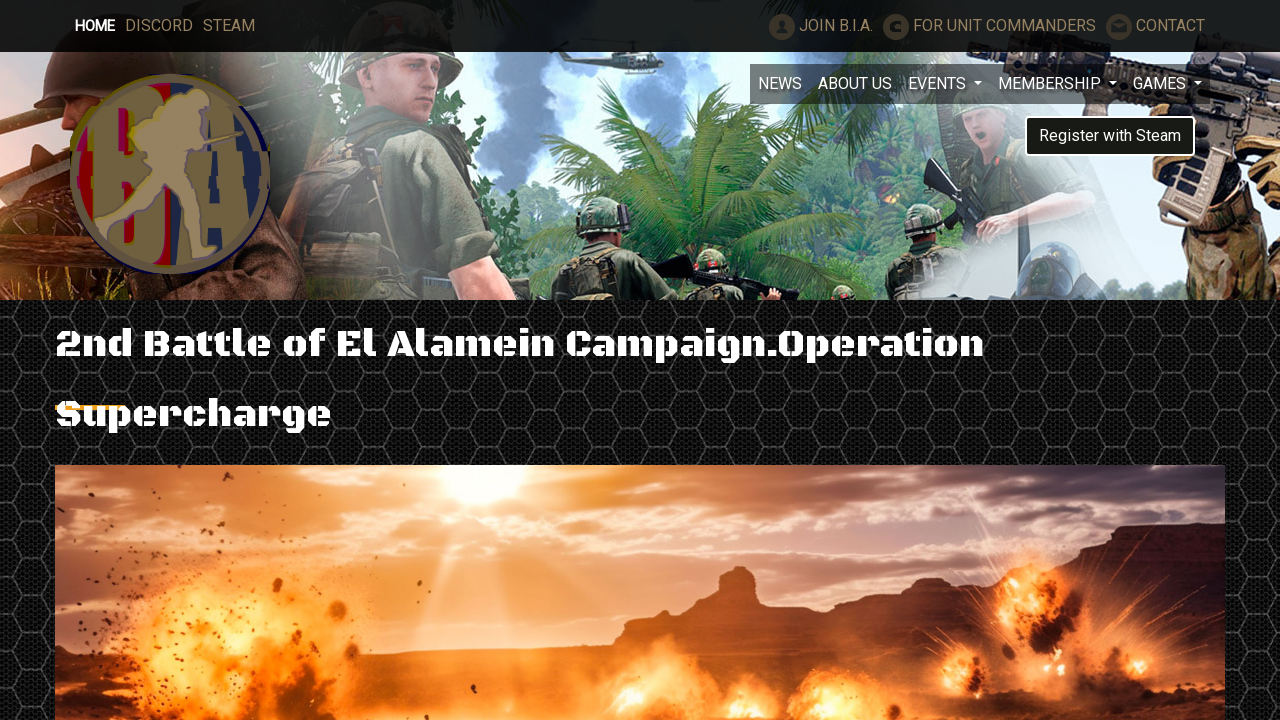

Event date label is present on the page
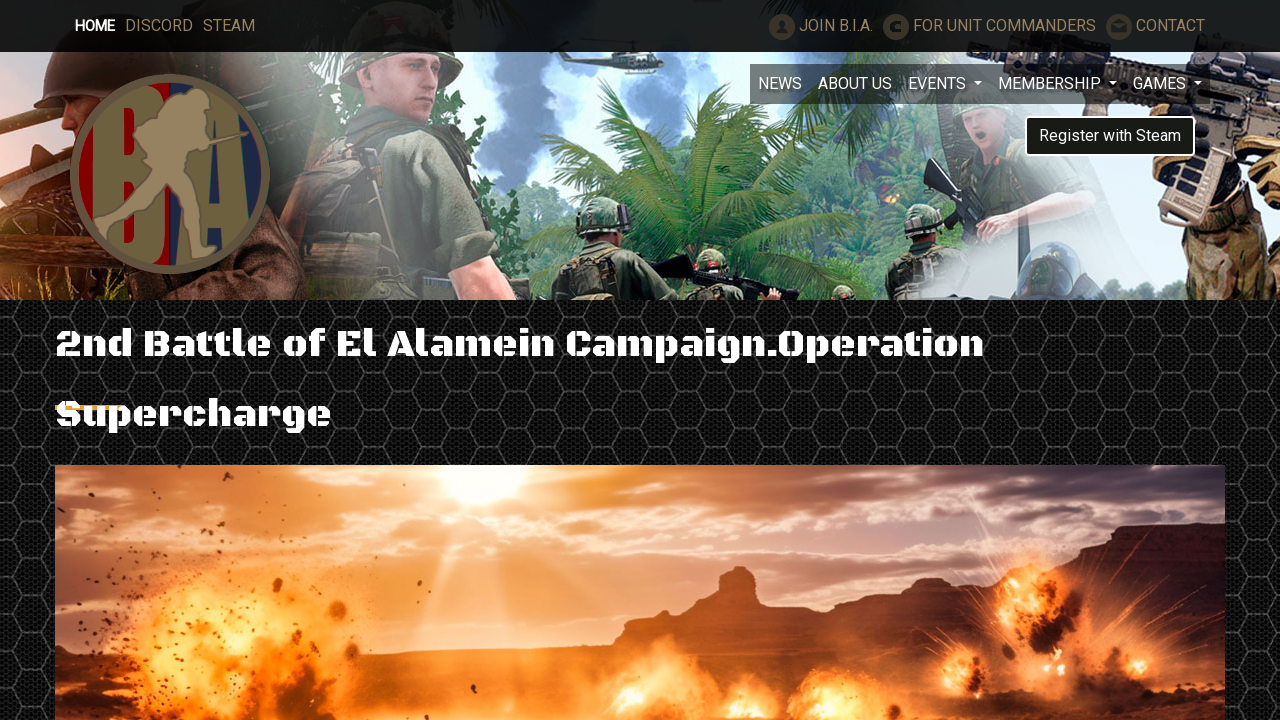

Retrieved event slot locators
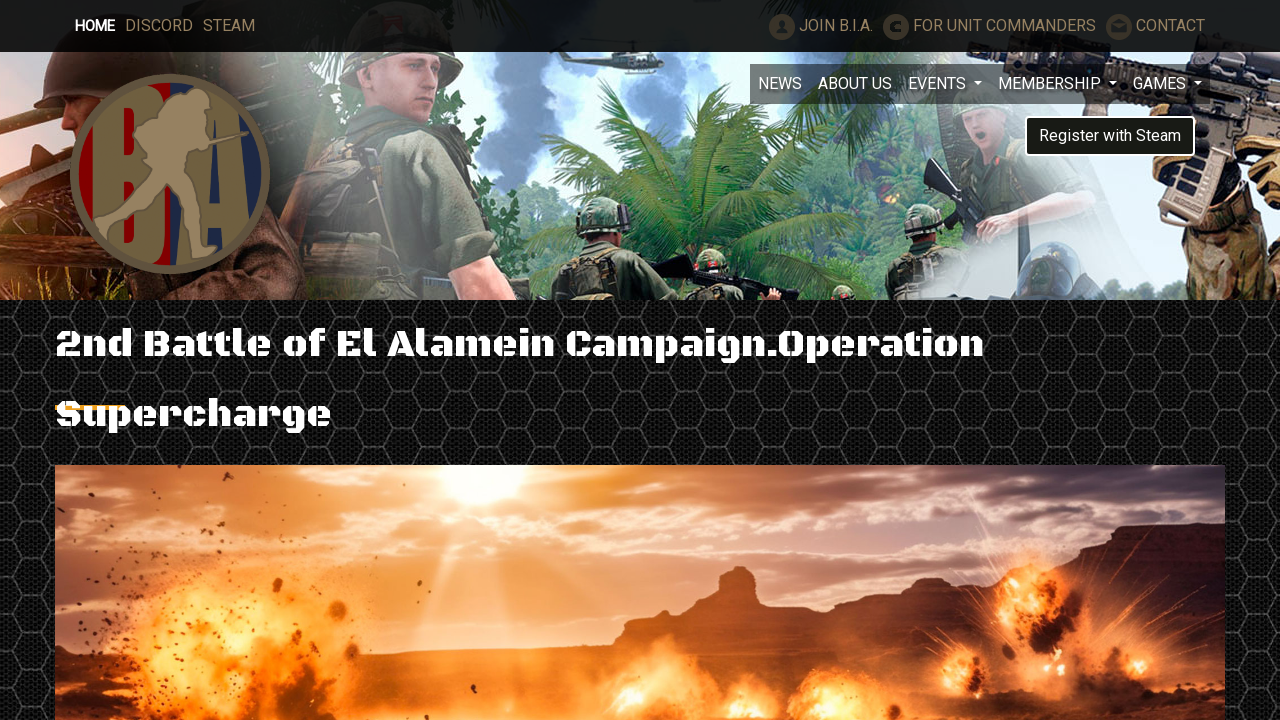

Verified that at least one event slot is displayed
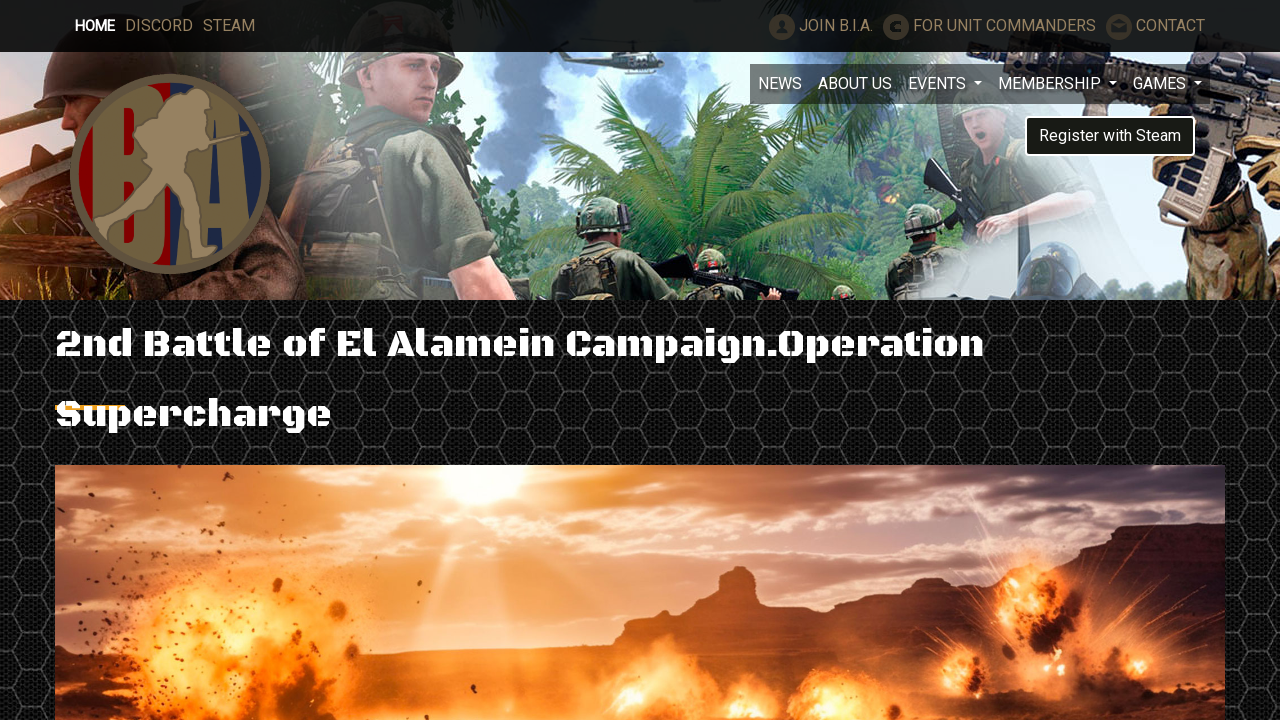

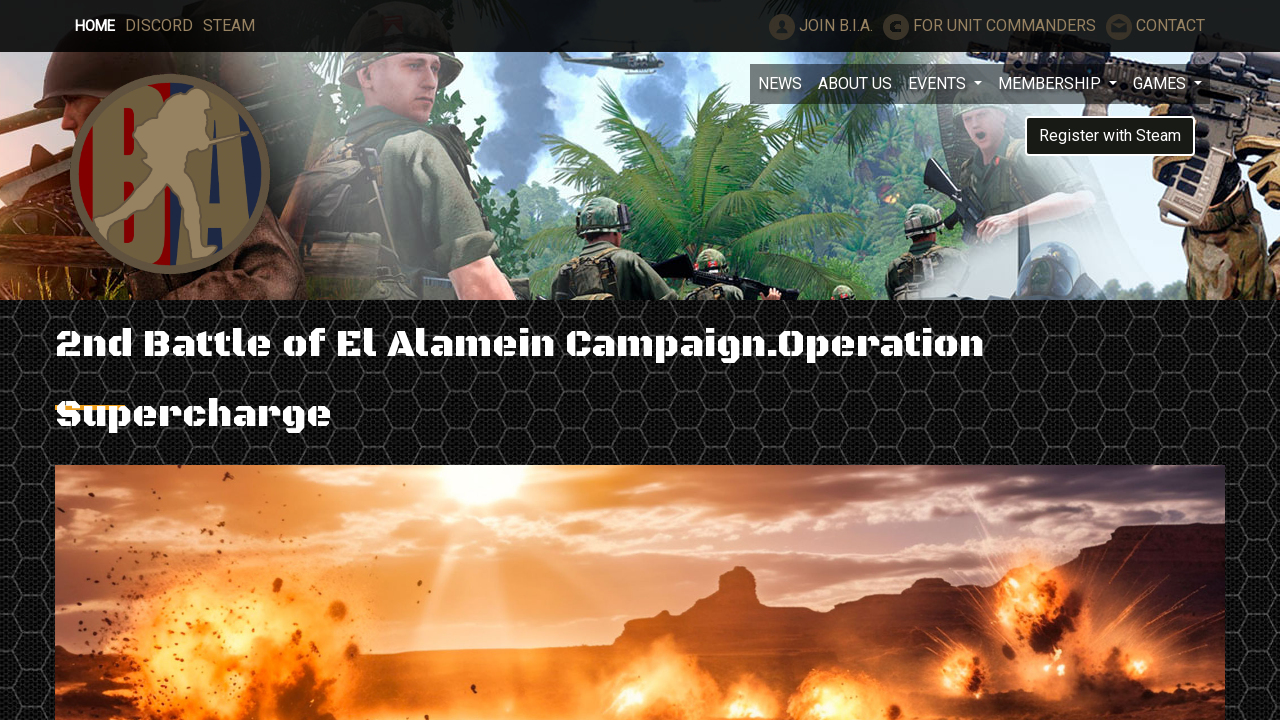